Tests the Photoreactor HTML rendering tool by filling a JSON script into the input textarea, clicking the render button, and waiting for the rendering to complete

Starting URL: https://photoreactor.redpapr.com/

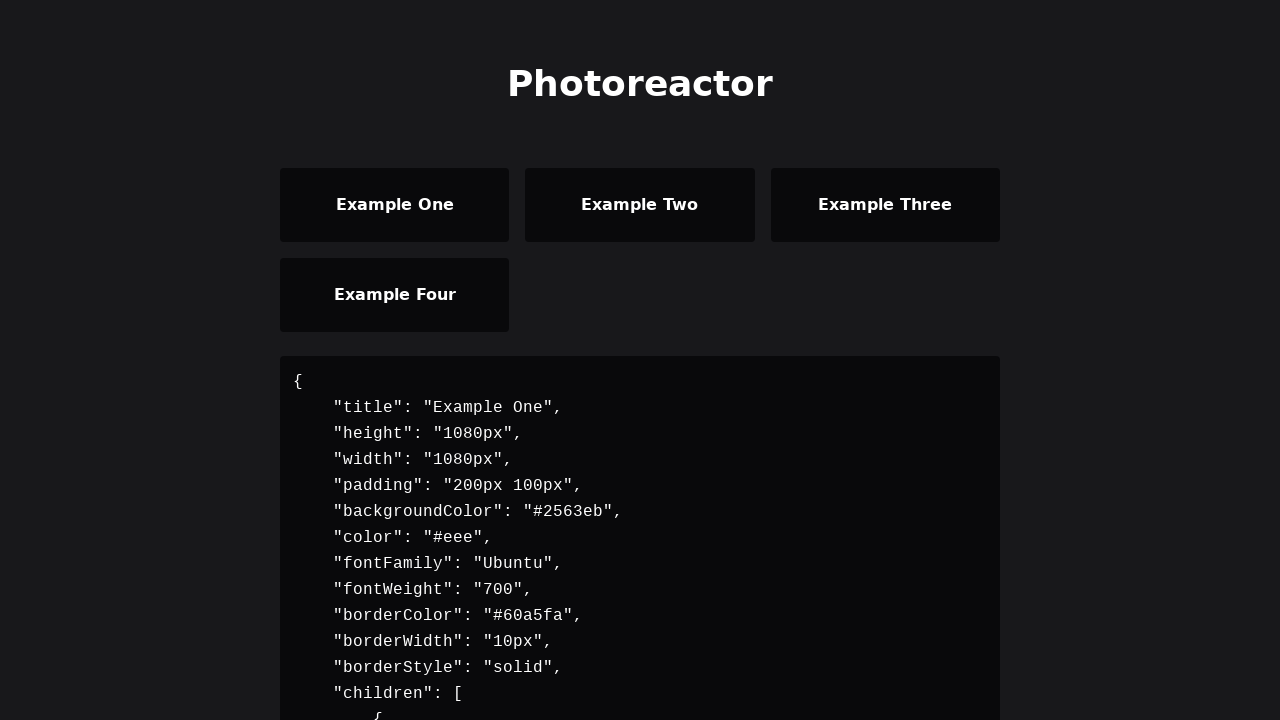

Filled input textarea with JSON script for Photoreactor rendering on #inputTextArea
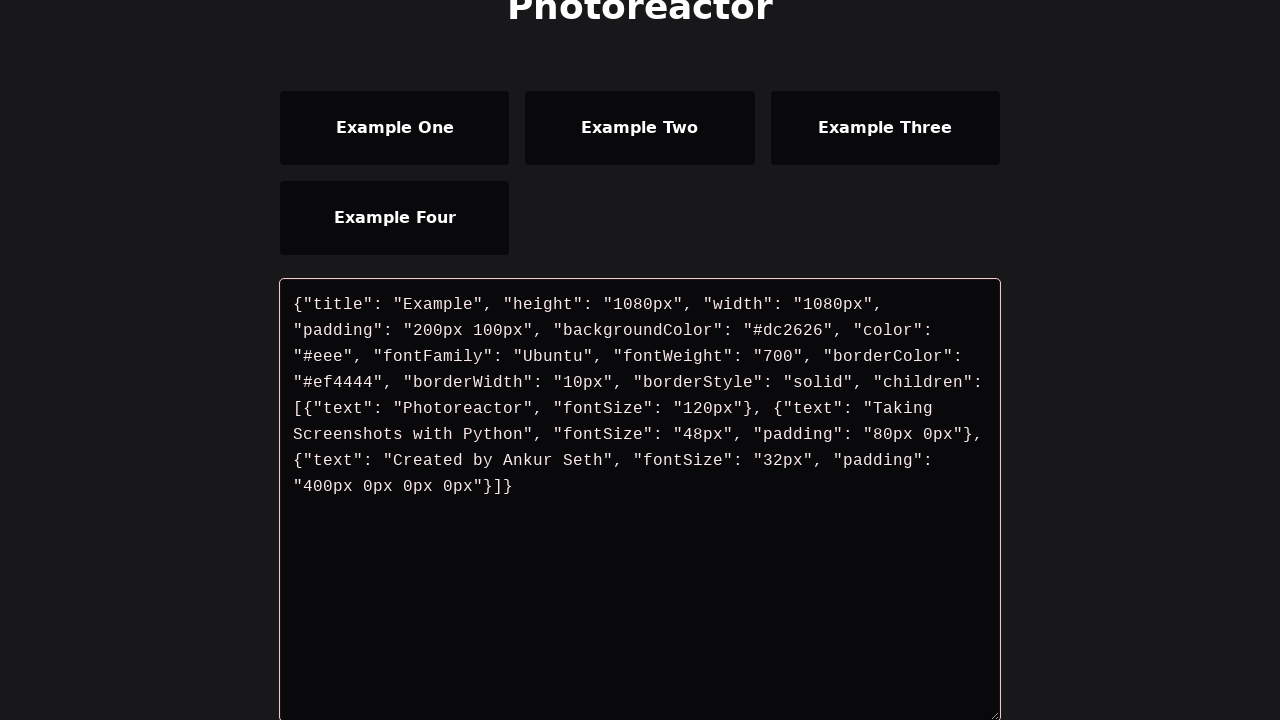

Clicked render button to start HTML rendering at (364, 407) on #renderButton
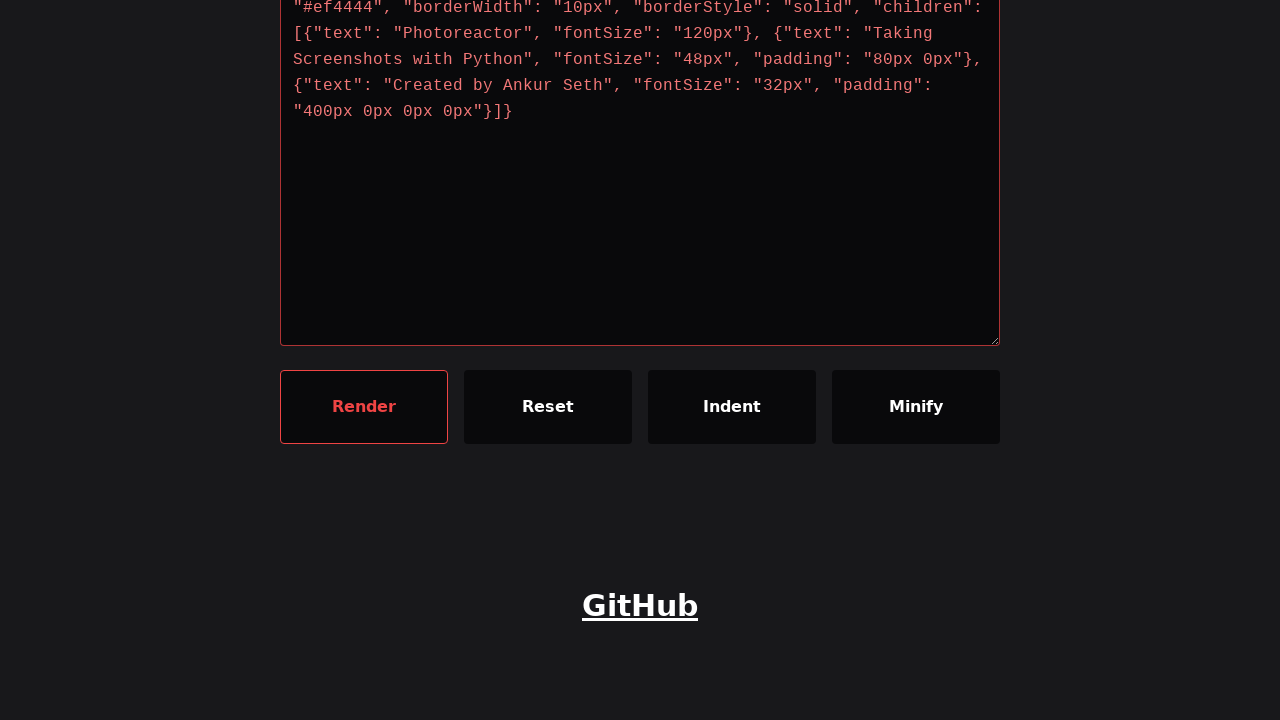

Waited 1 second for rendering to complete
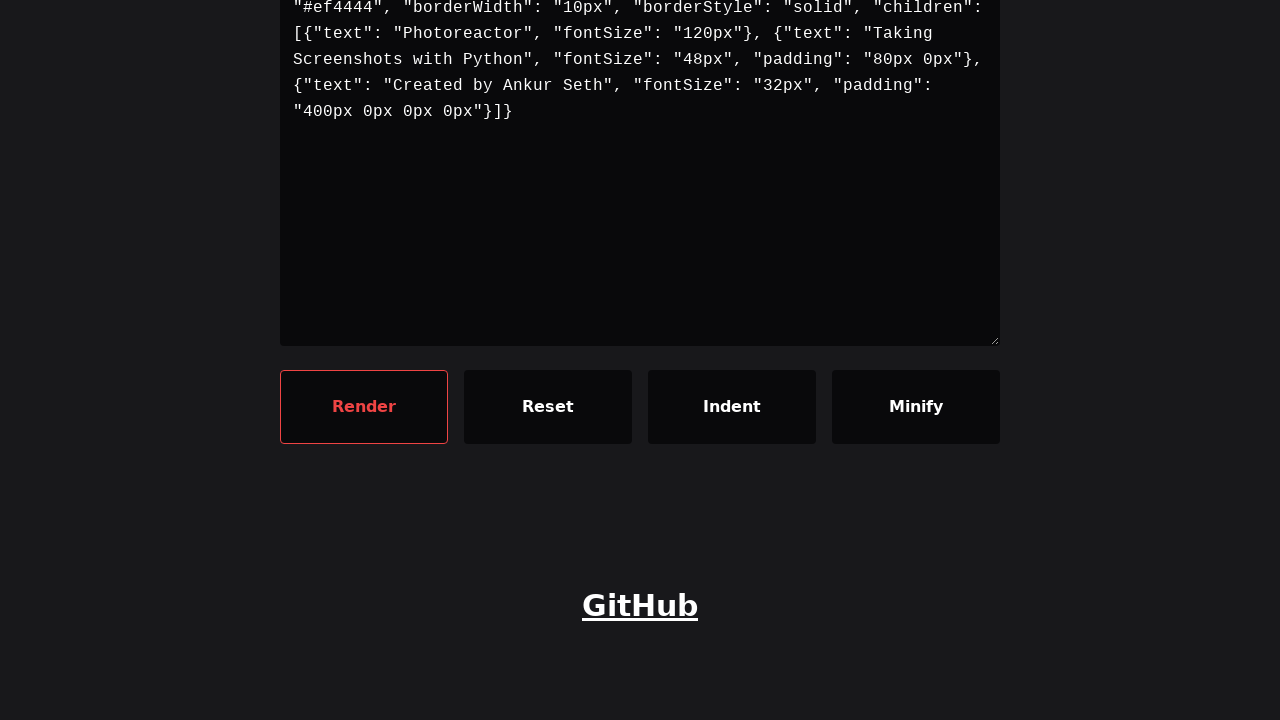

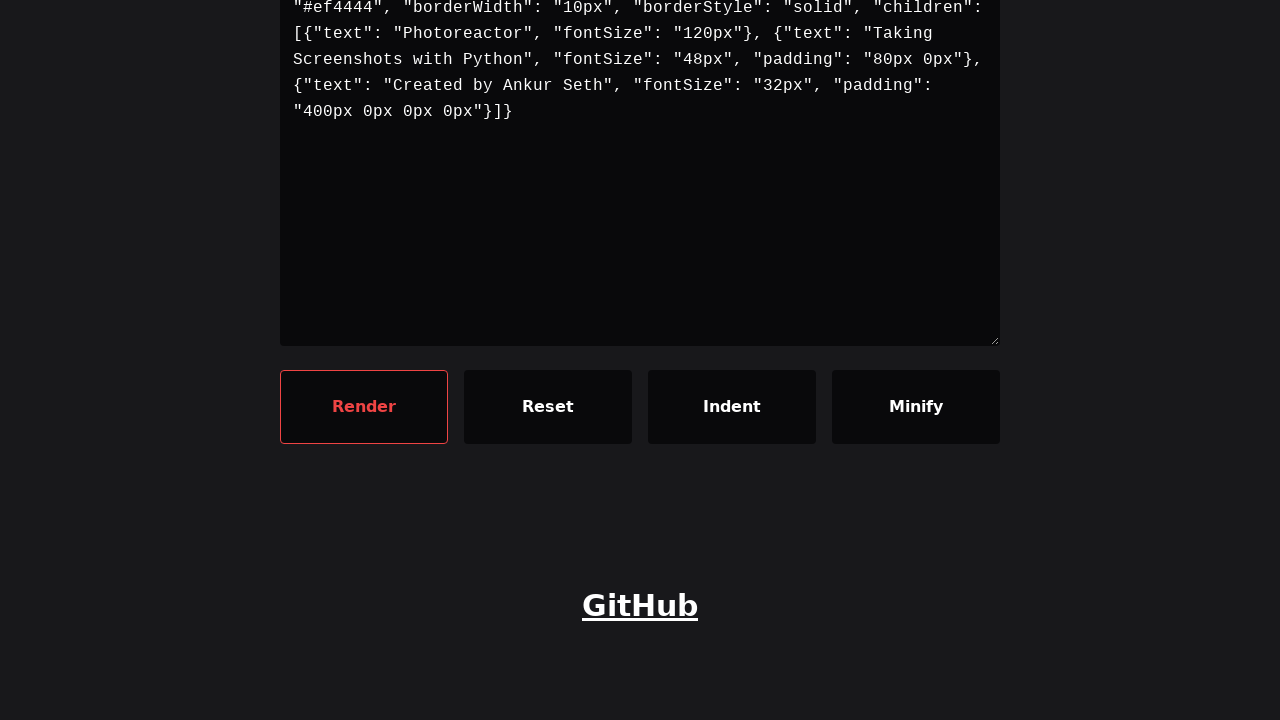